Verifies that the Insider home page loads successfully

Starting URL: https://useinsider.com/

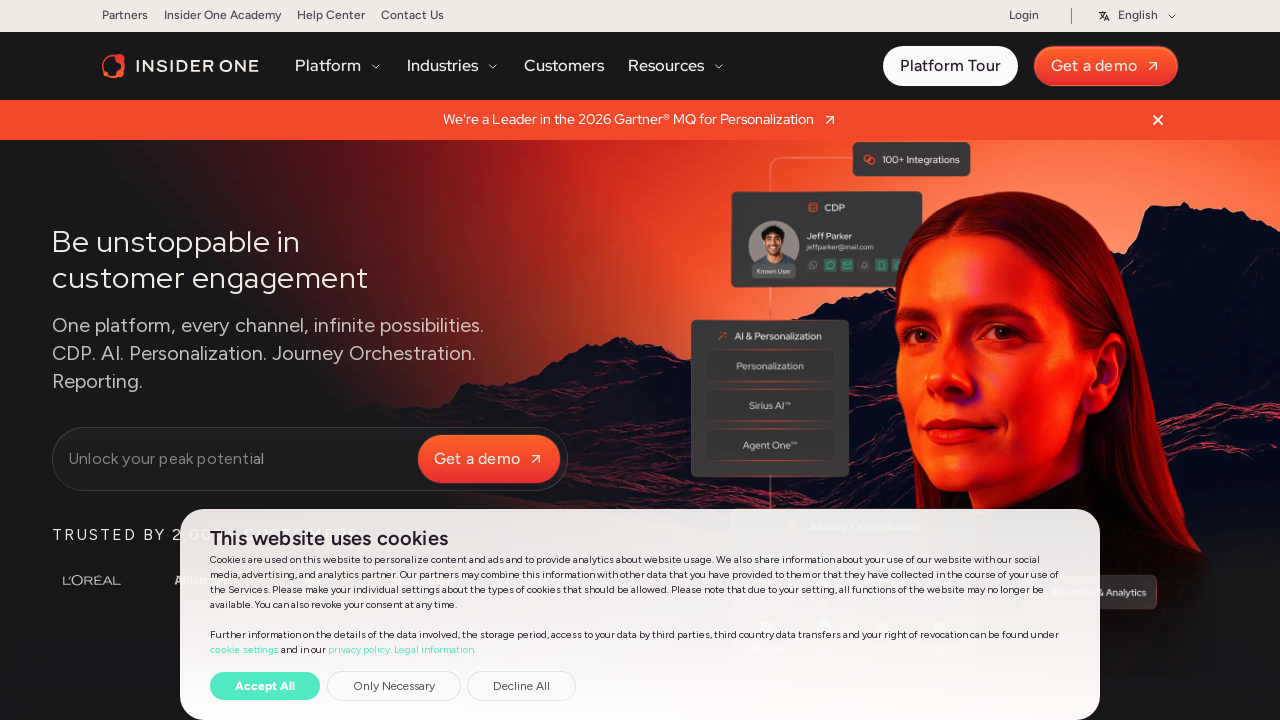

Waited for body element to load on Insider home page
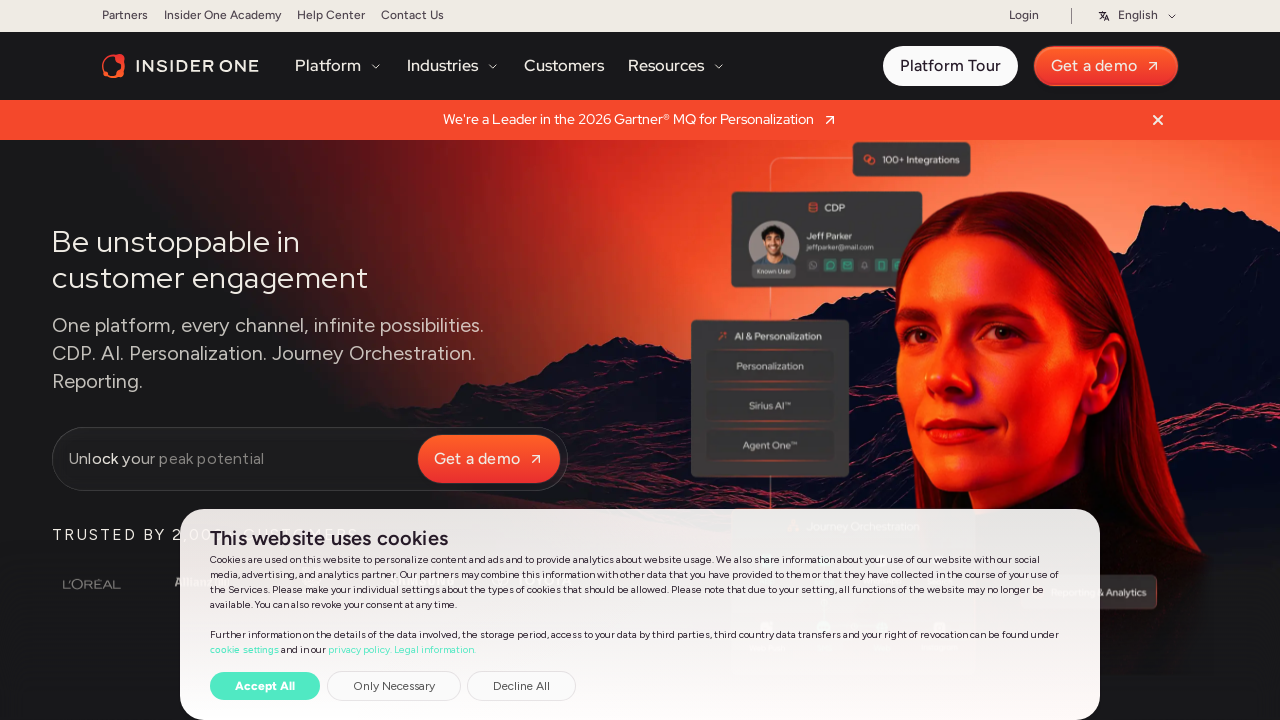

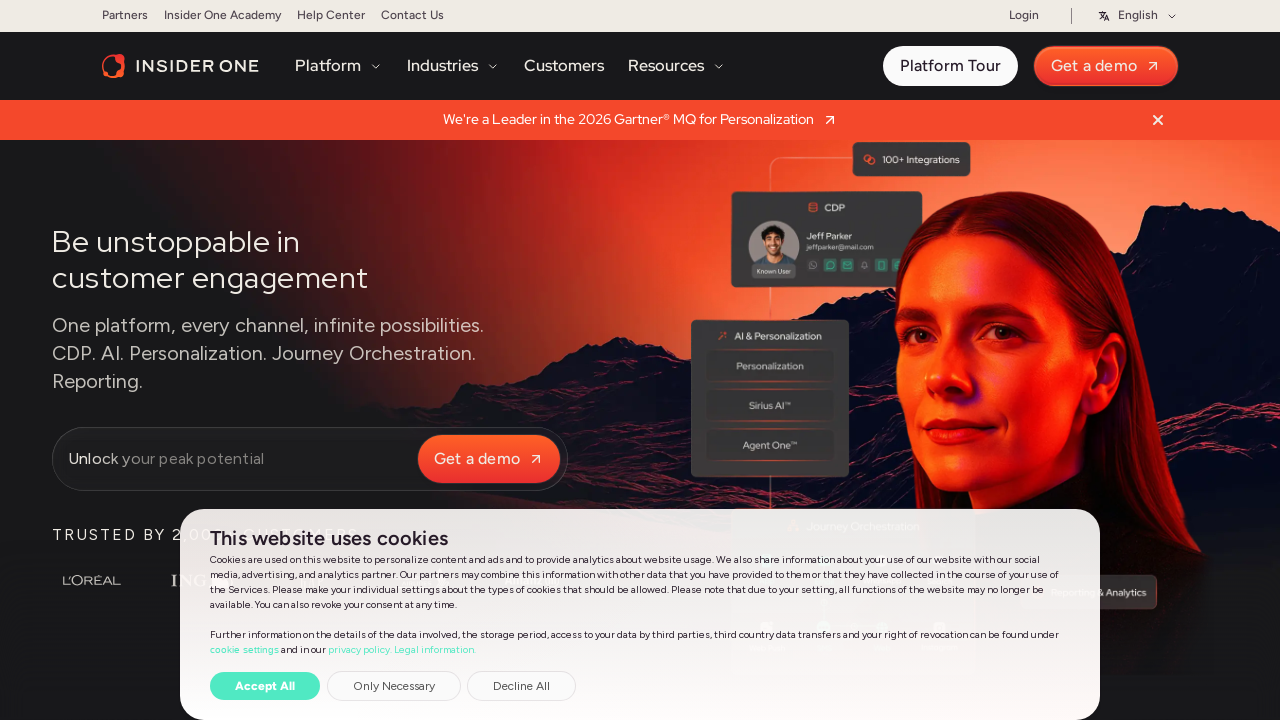